Clicks on Contact Us link in footer and verifies navigation

Starting URL: https://awesomeqa.com/ui/

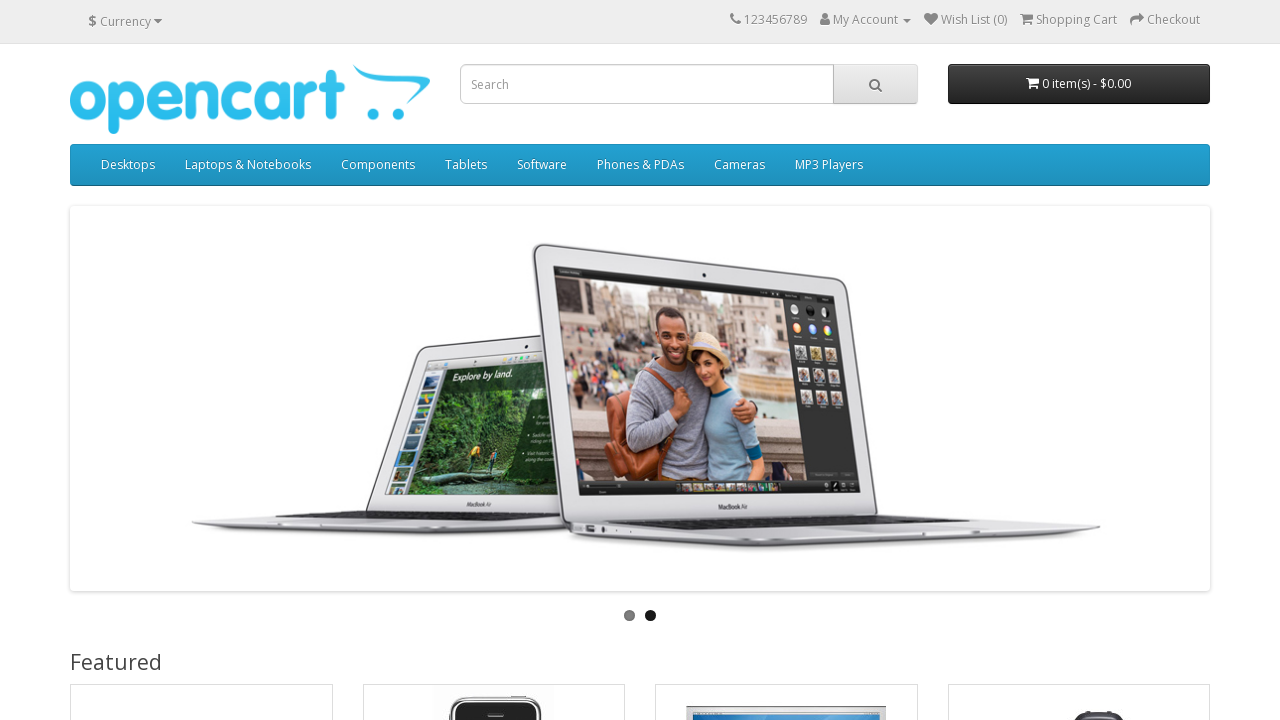

Clicked Contact Us link in footer at (394, 548) on xpath=/html/body/footer/div/div/div[2]/ul/li[1]/a
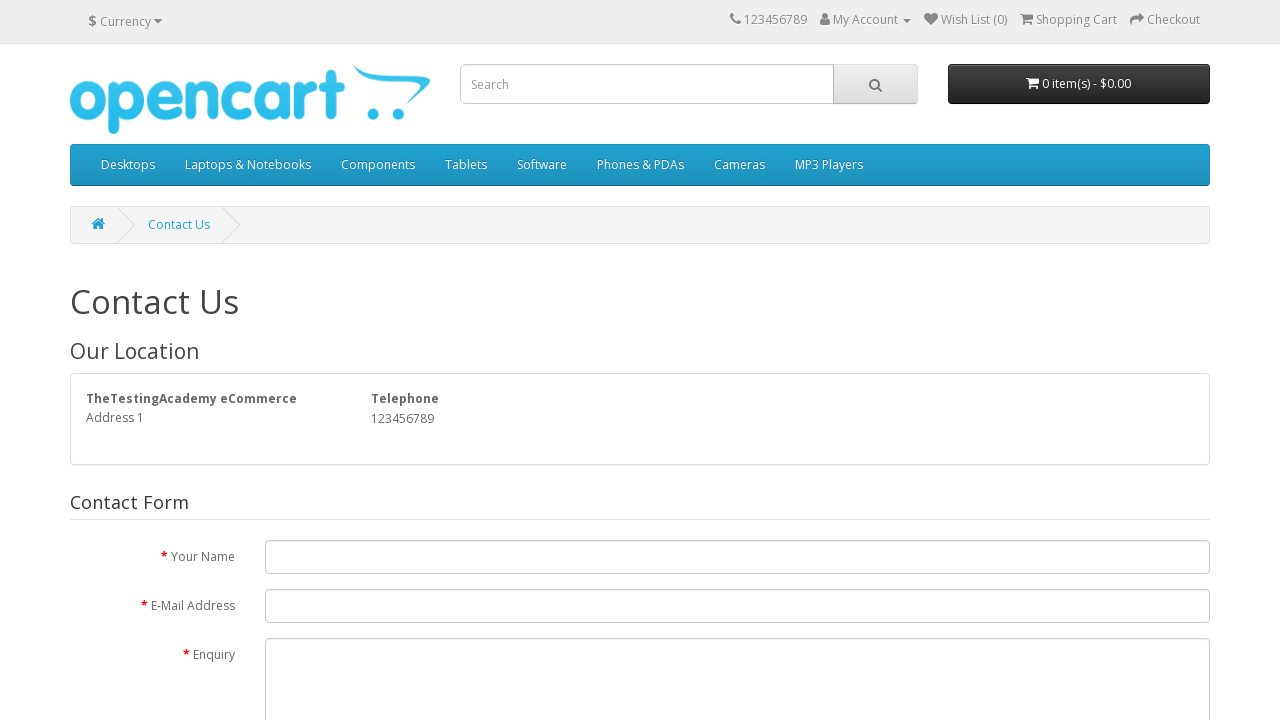

Verified page title is 'Contact Us'
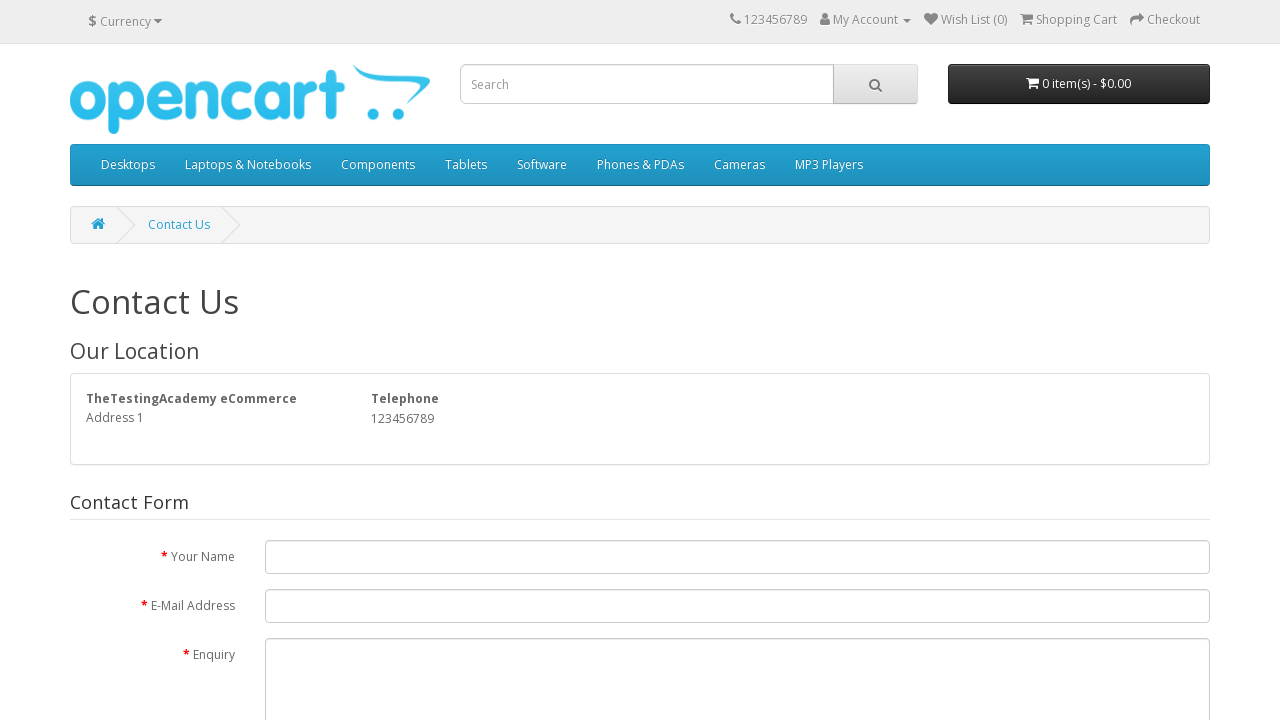

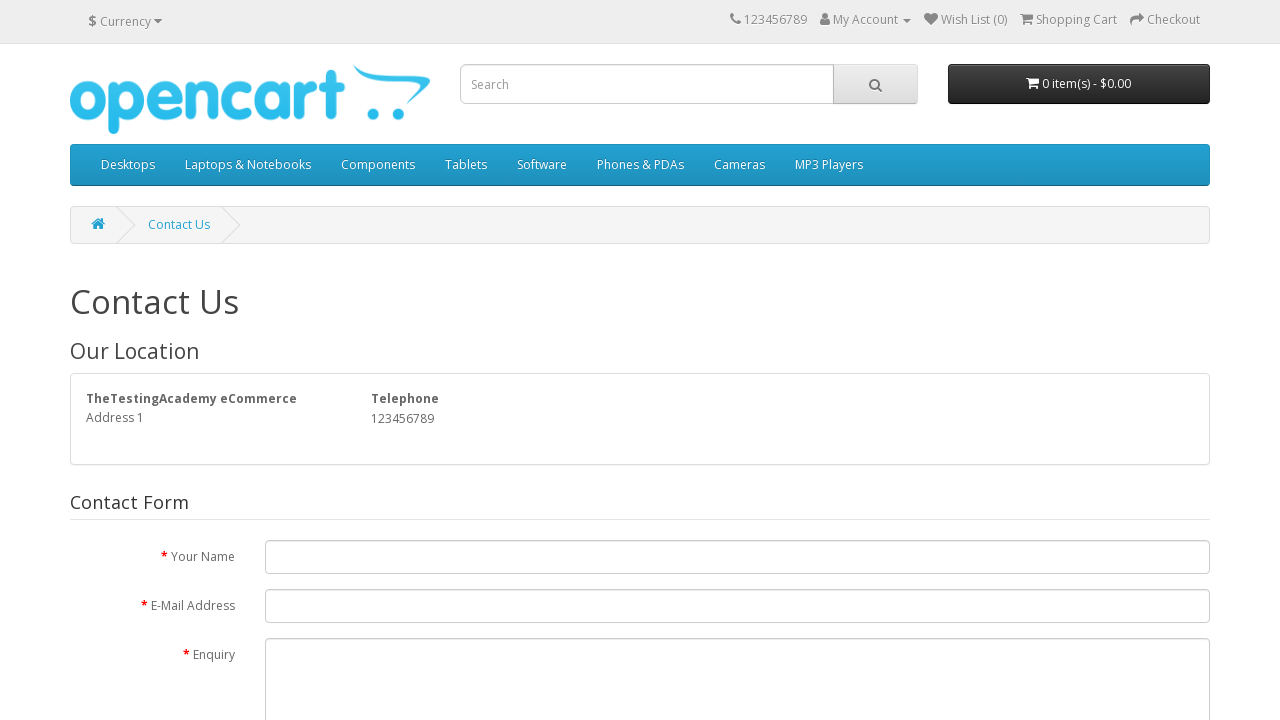